Tests mobile view navigation by setting device metrics to mobile dimensions, clicking the mobile menu toggle, and navigating to the Library section

Starting URL: https://rahulshettyacademy.com/angularAppdemo/

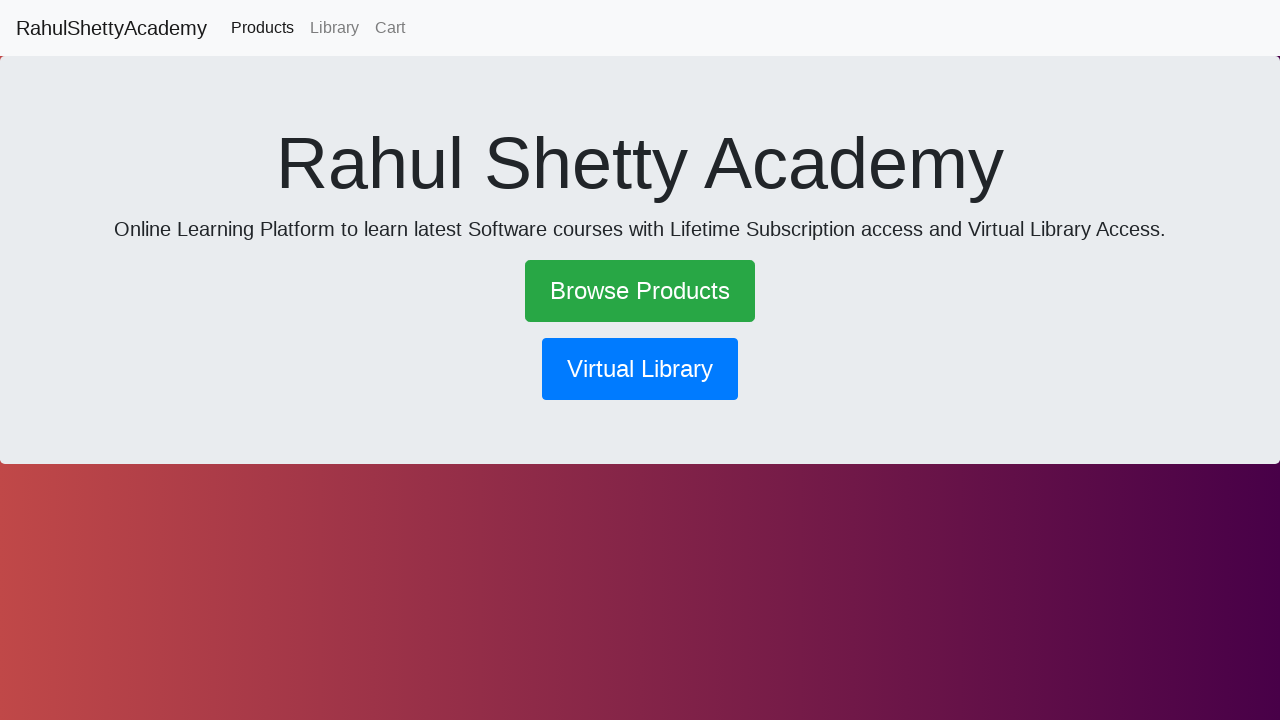

Set viewport to mobile dimensions (375x667)
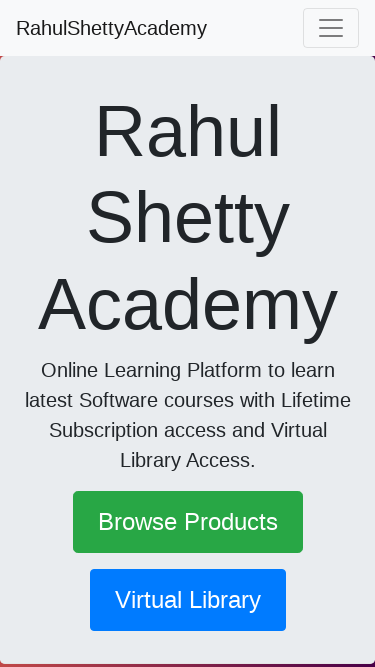

Clicked mobile menu toggle button at (331, 28) on .navbar-toggler-icon
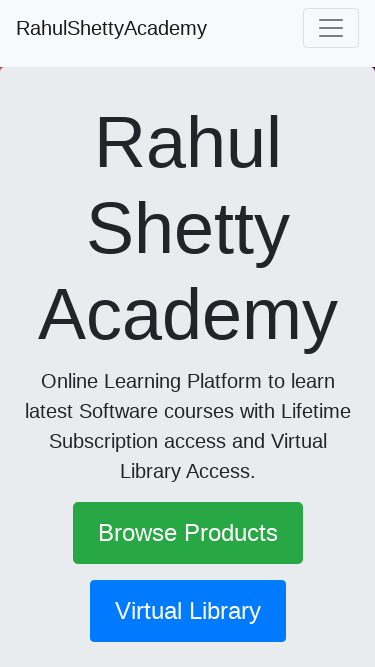

Clicked Library link in mobile menu at (188, 86) on xpath=//a[text()='Library']
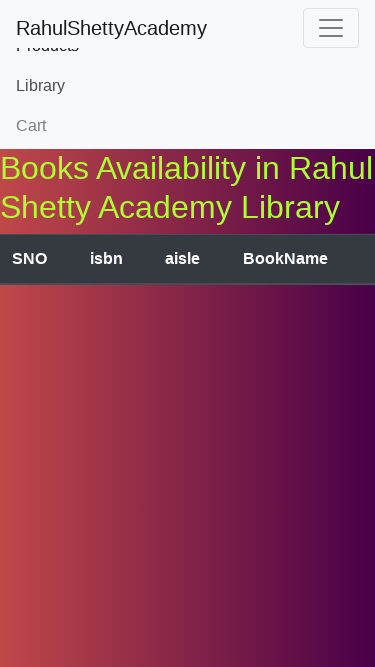

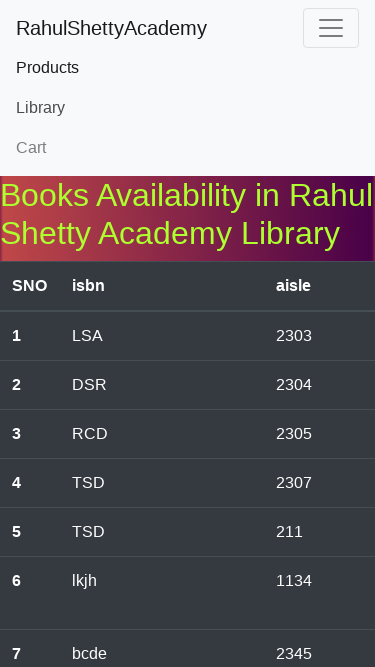